Tests browser navigation capabilities including page refresh, navigating to another page, and using back/forward navigation buttons

Starting URL: https://www.techglobal-training.com/

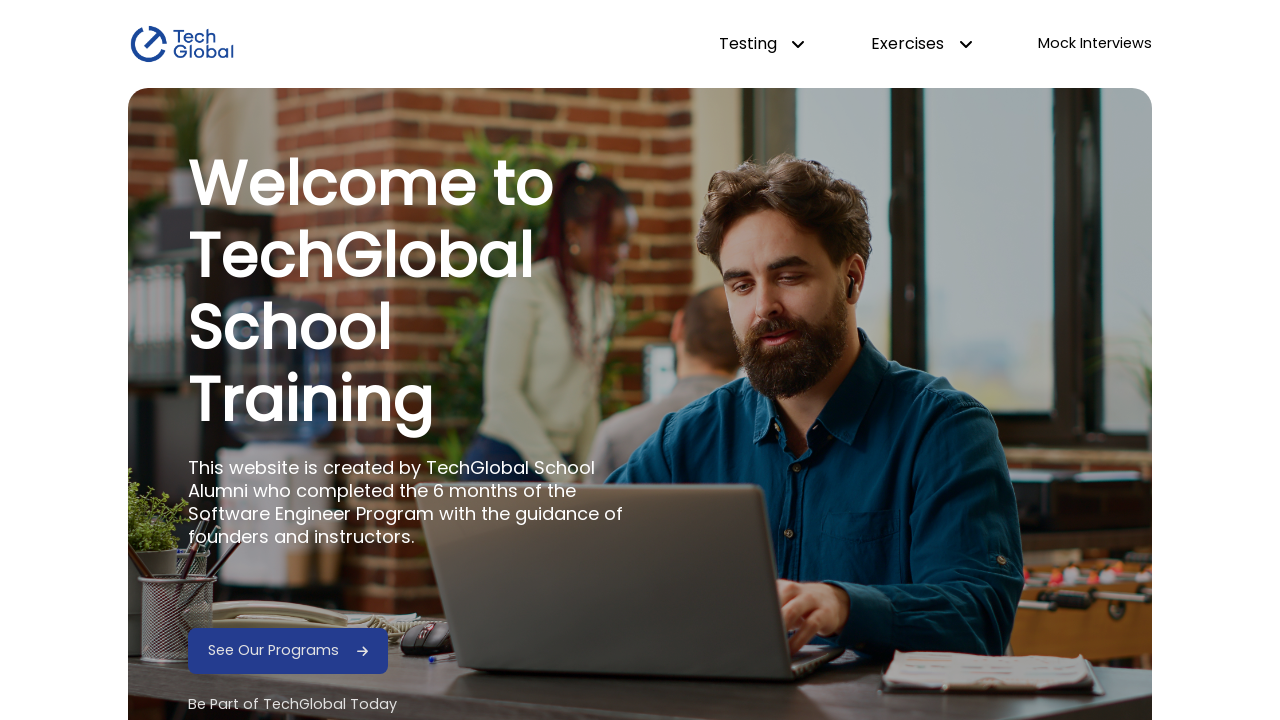

Refreshed the current page
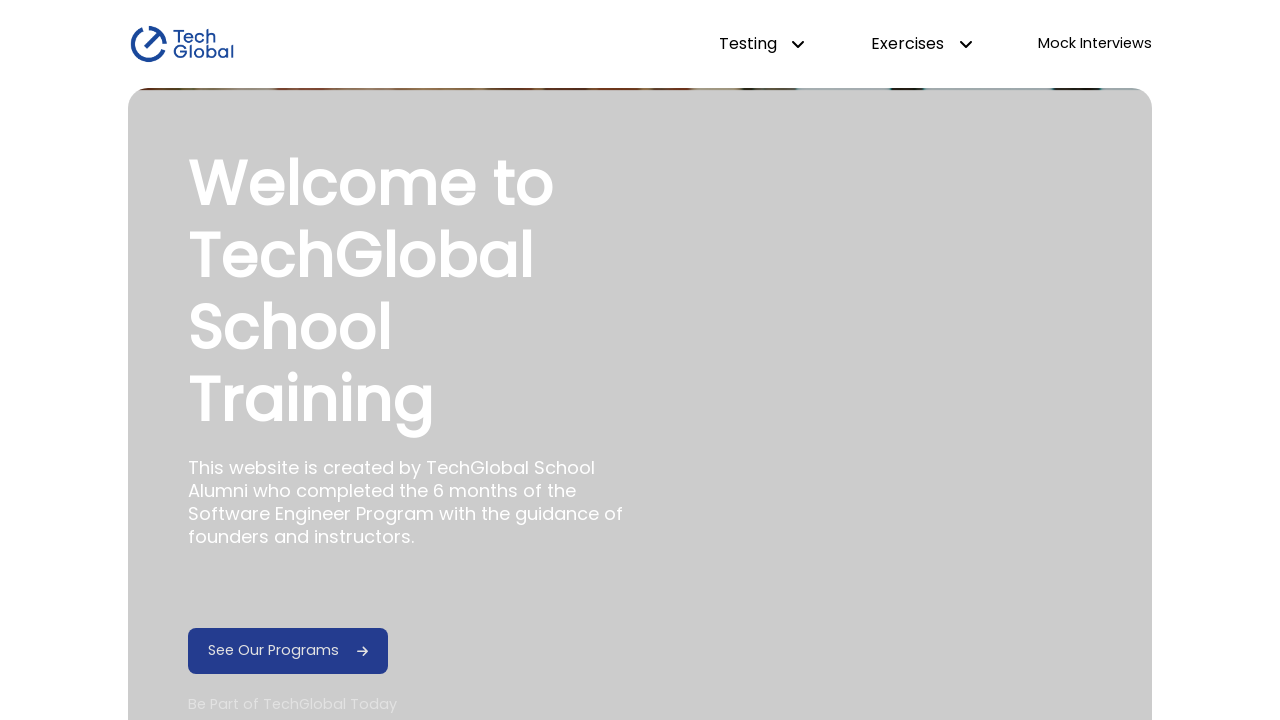

Navigated to frontend training page
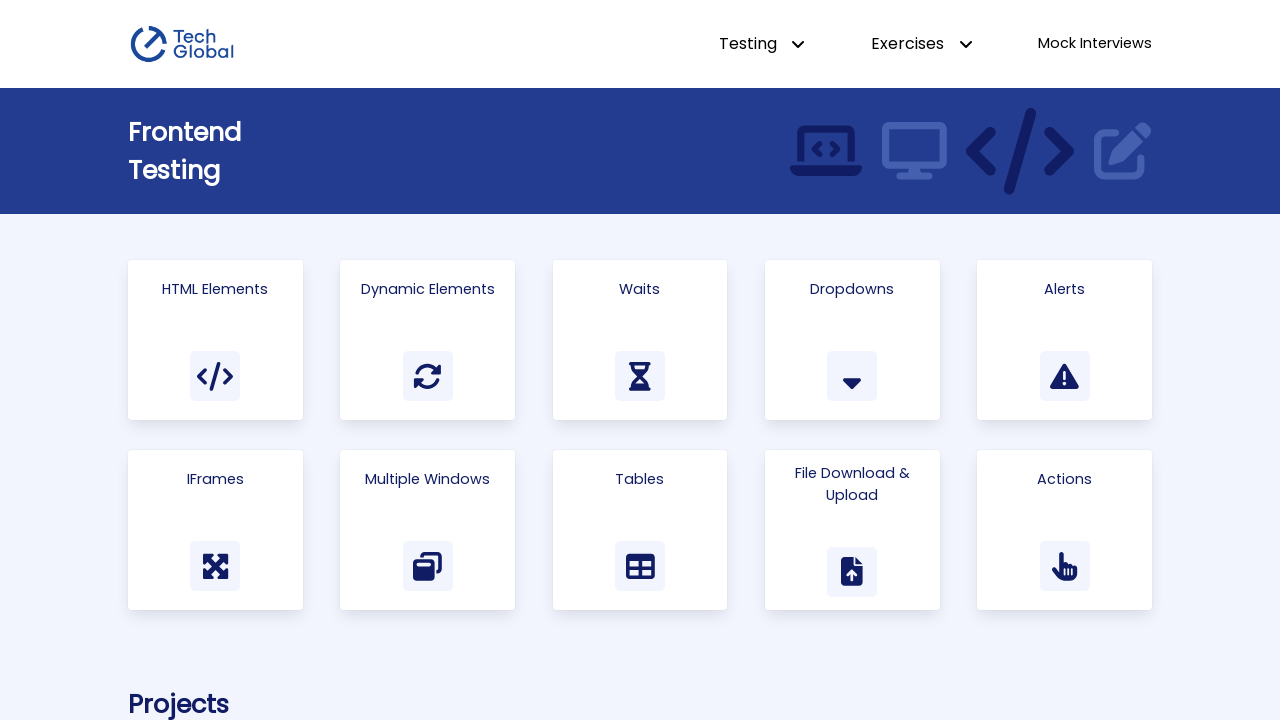

Navigated back to previous page
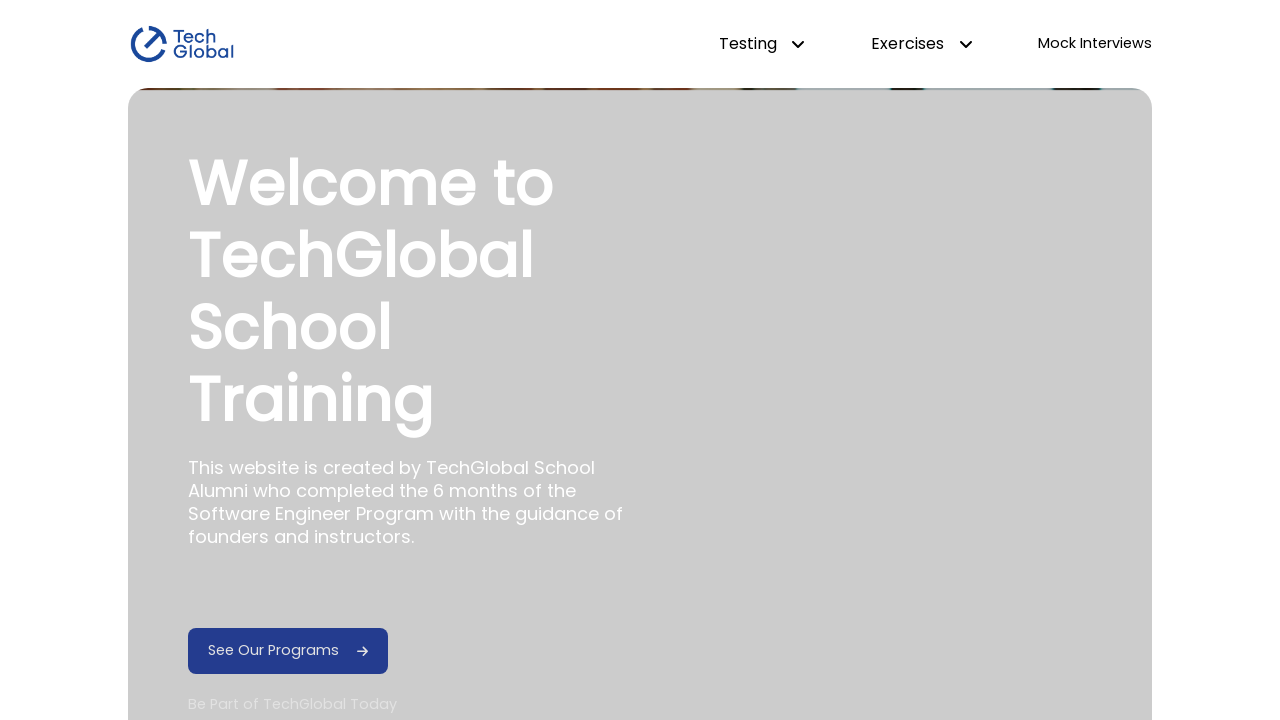

Navigated forward to frontend training page
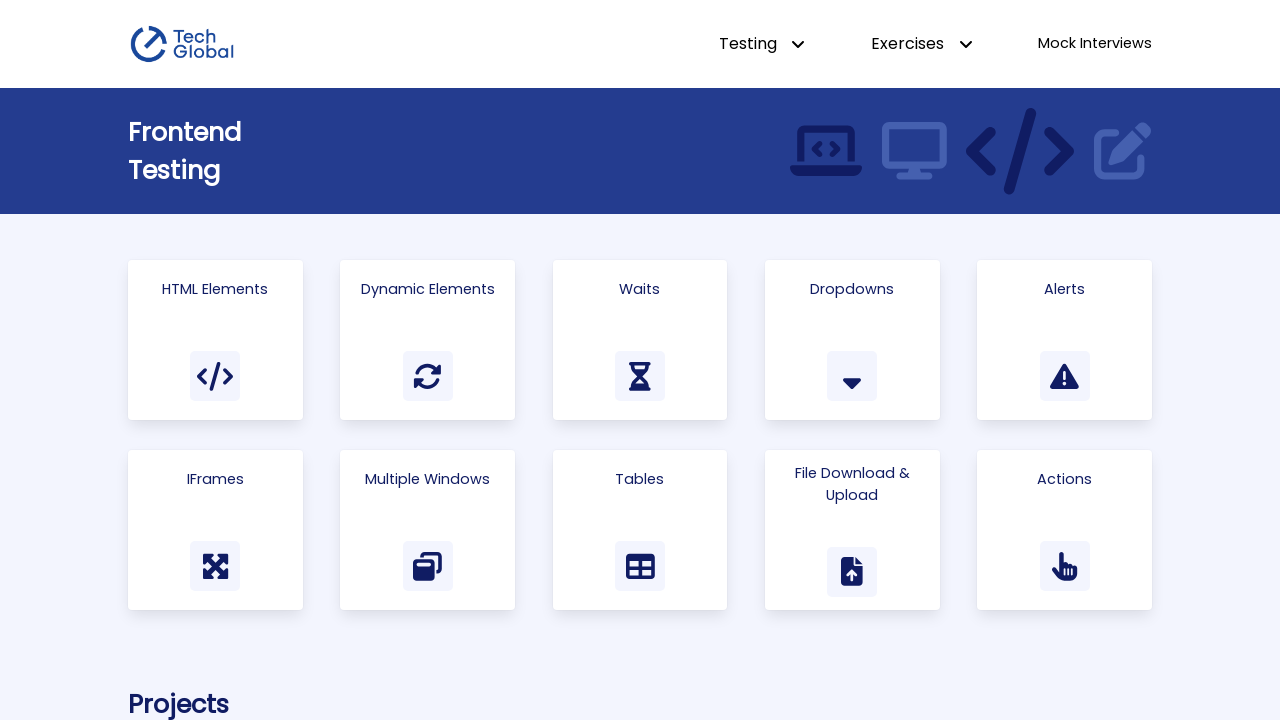

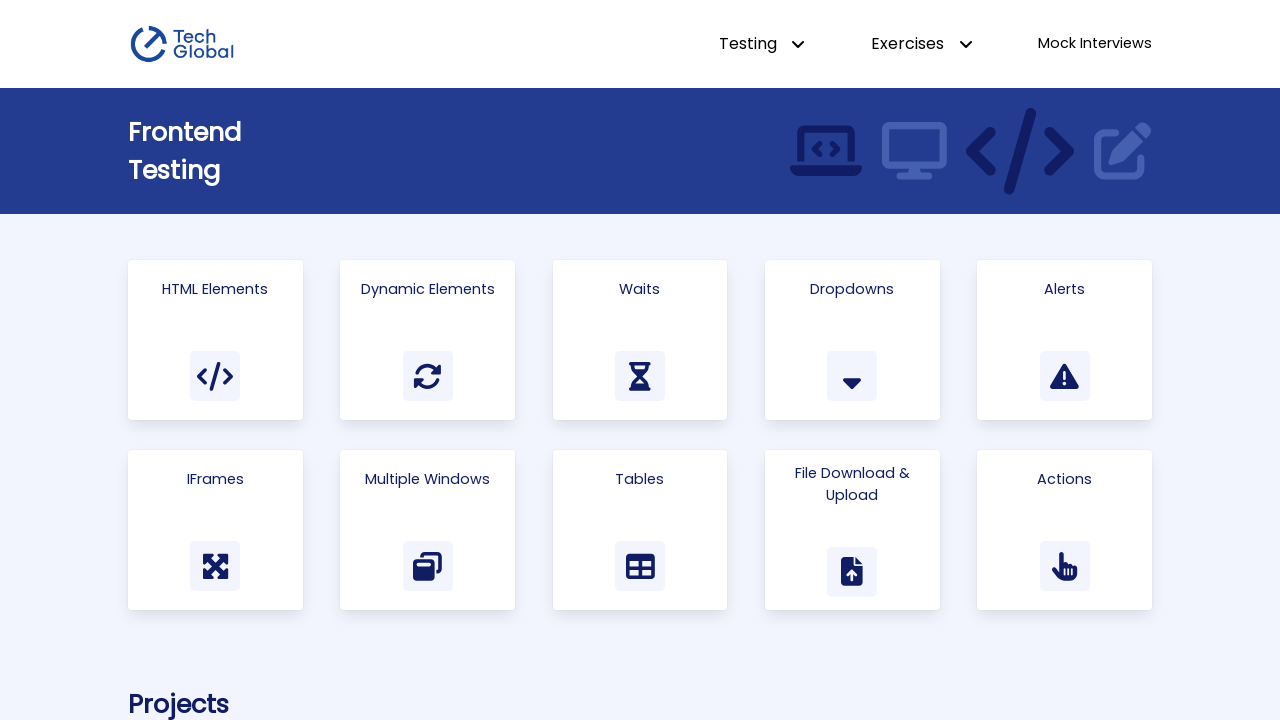